Tests second loader page by waiting for text element to appear

Starting URL: https://www.automationtesting.co.uk/loadertwo.html

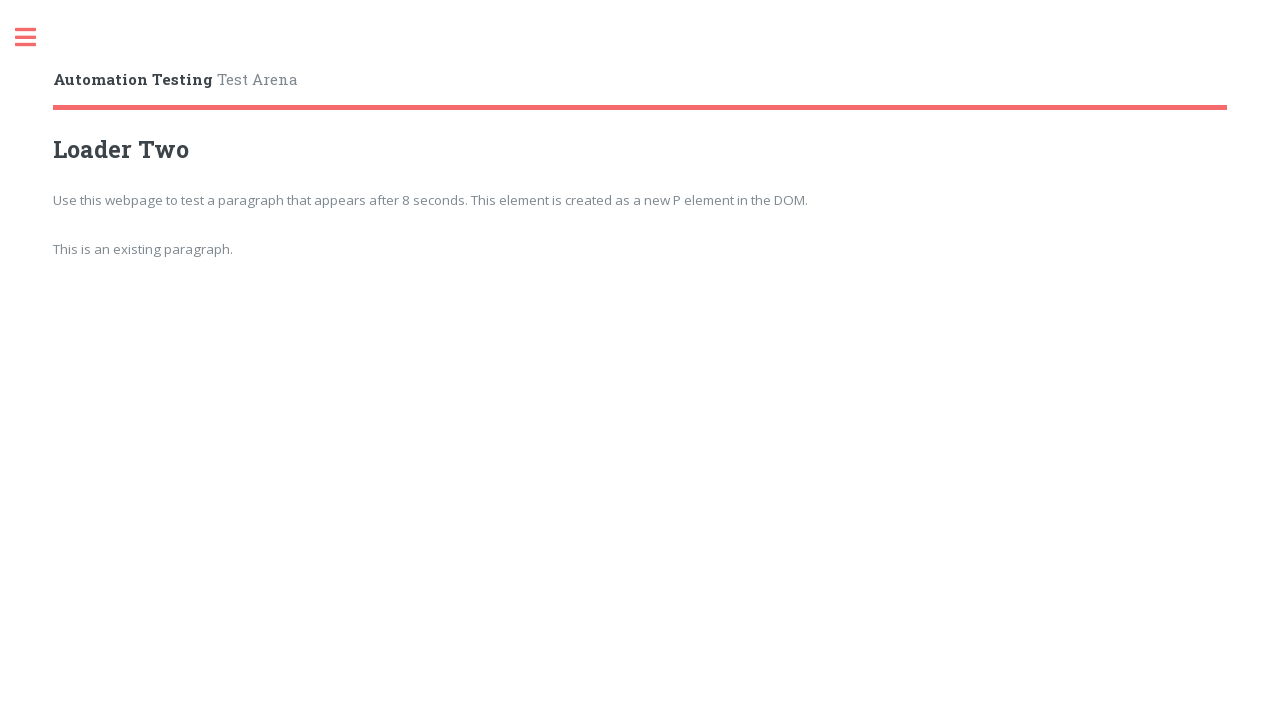

Navigated to loader page two
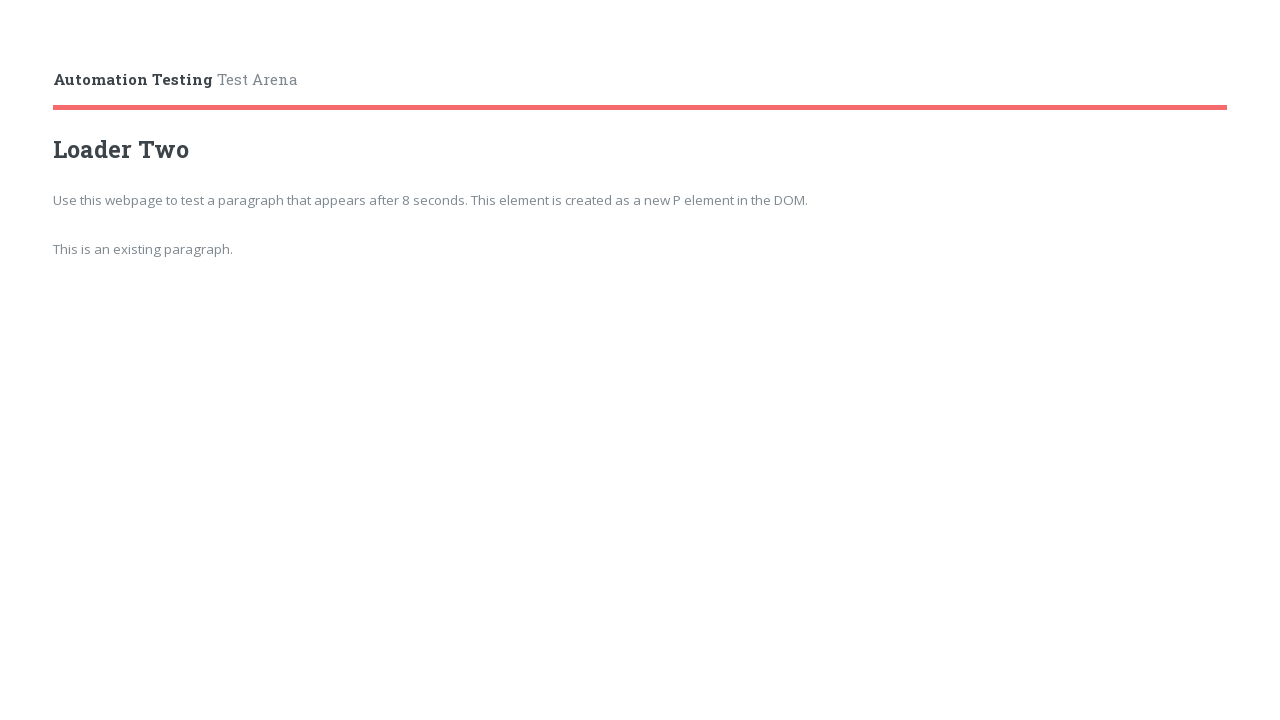

Text element appeared on loader page two
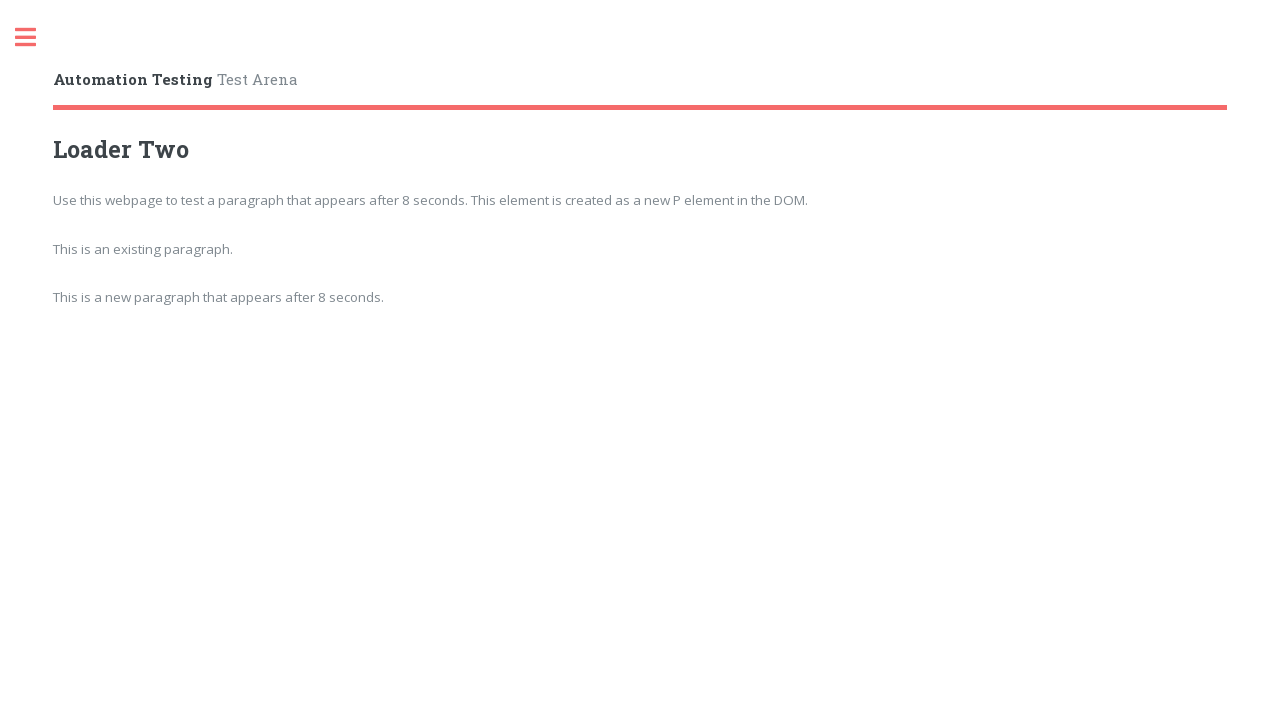

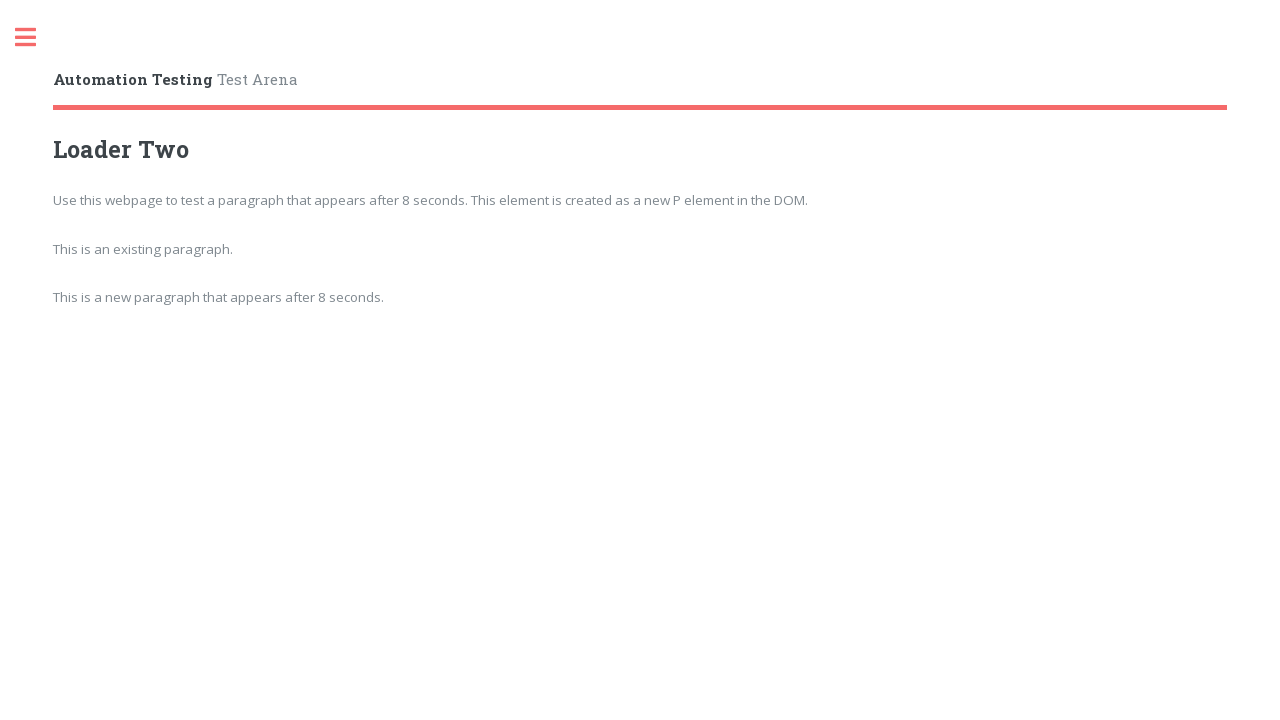